Tests order status check functionality by entering a non-existent order number and verifying the not found message appears

Starting URL: https://qa-scooter.praktikum-services.ru/

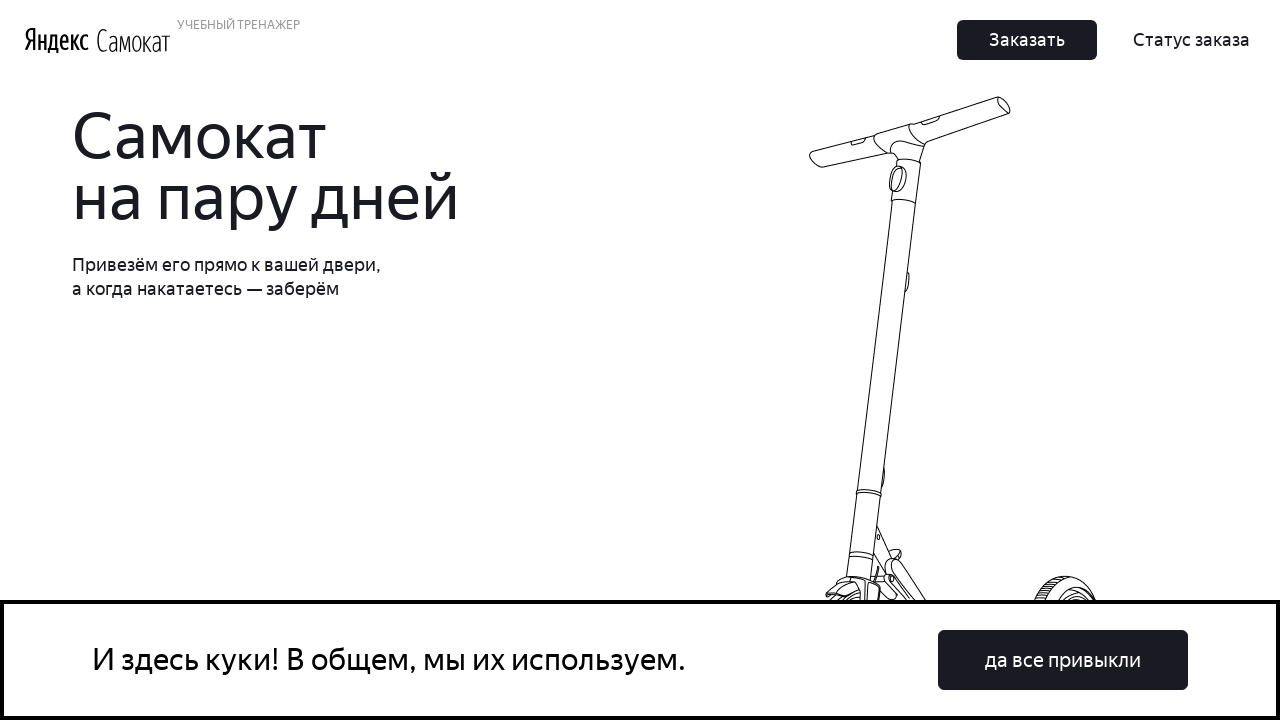

Clicked order status button at (1192, 40) on xpath=//button[contains(text(), 'Статус заказа')]
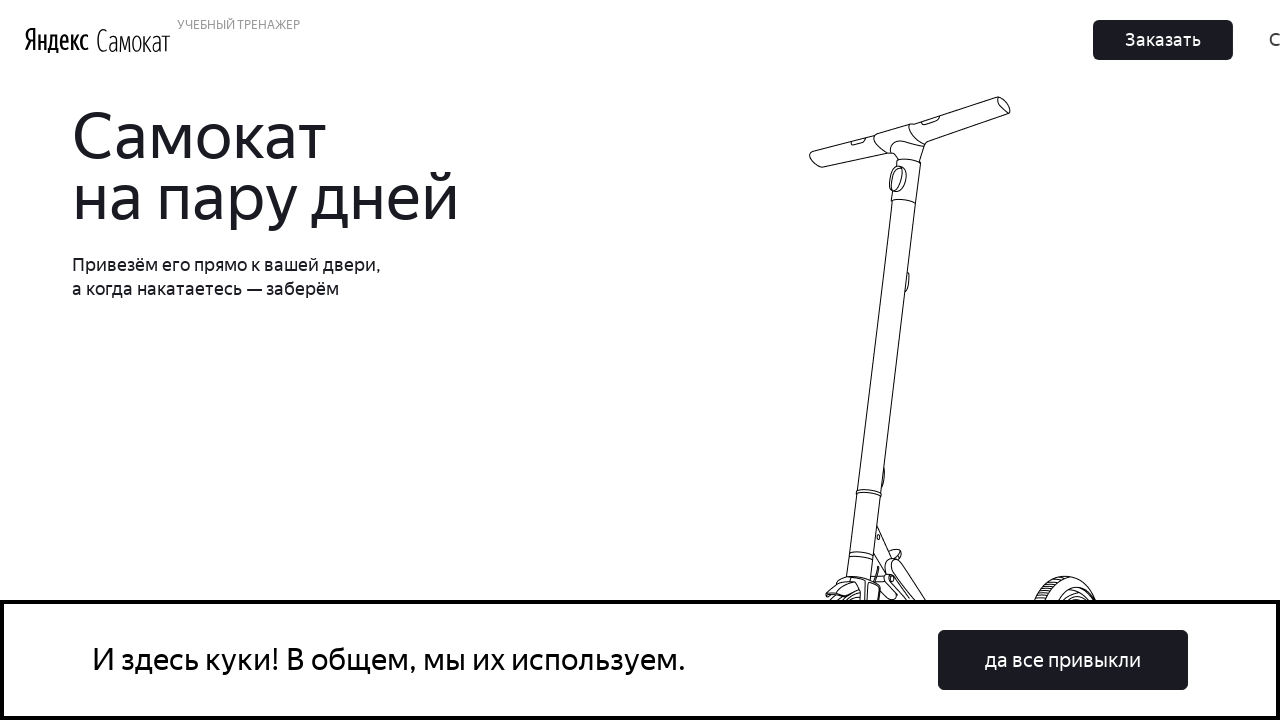

Entered non-existent order number '000000' on input[placeholder*='Введите номер заказа']
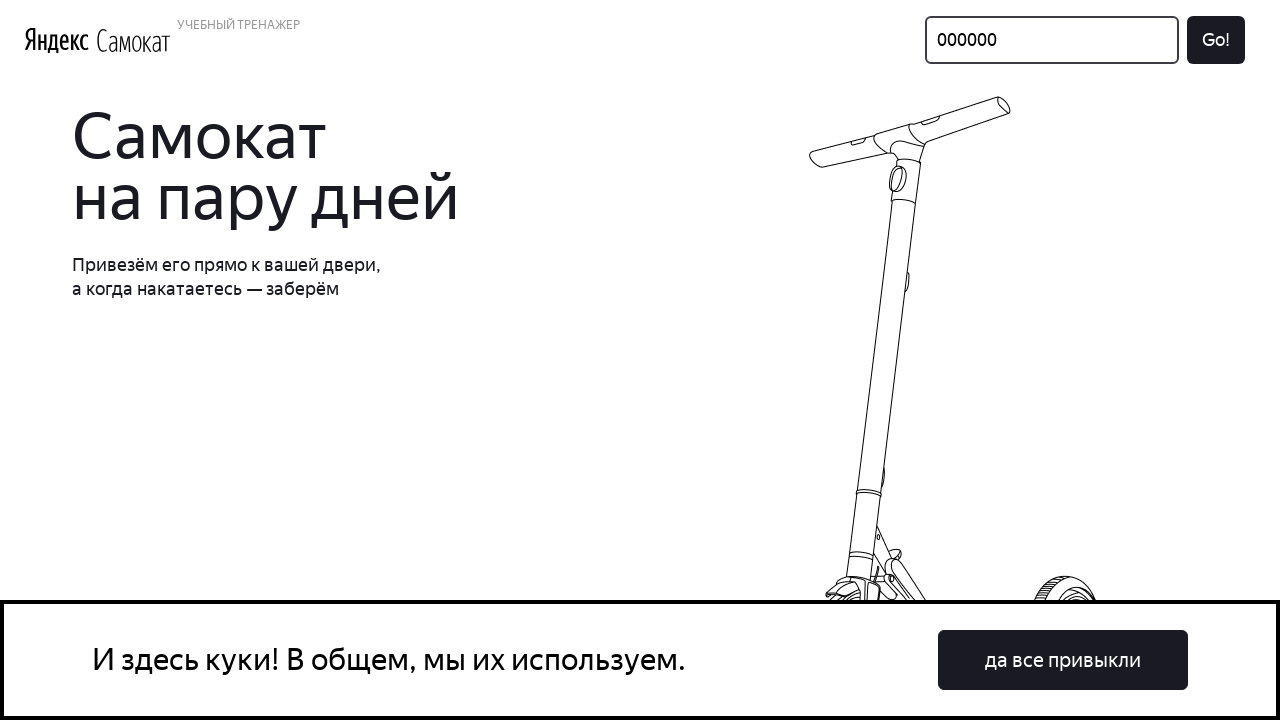

Clicked search/check button to verify order status at (1216, 40) on xpath=//button[contains(text(), 'Go!')]
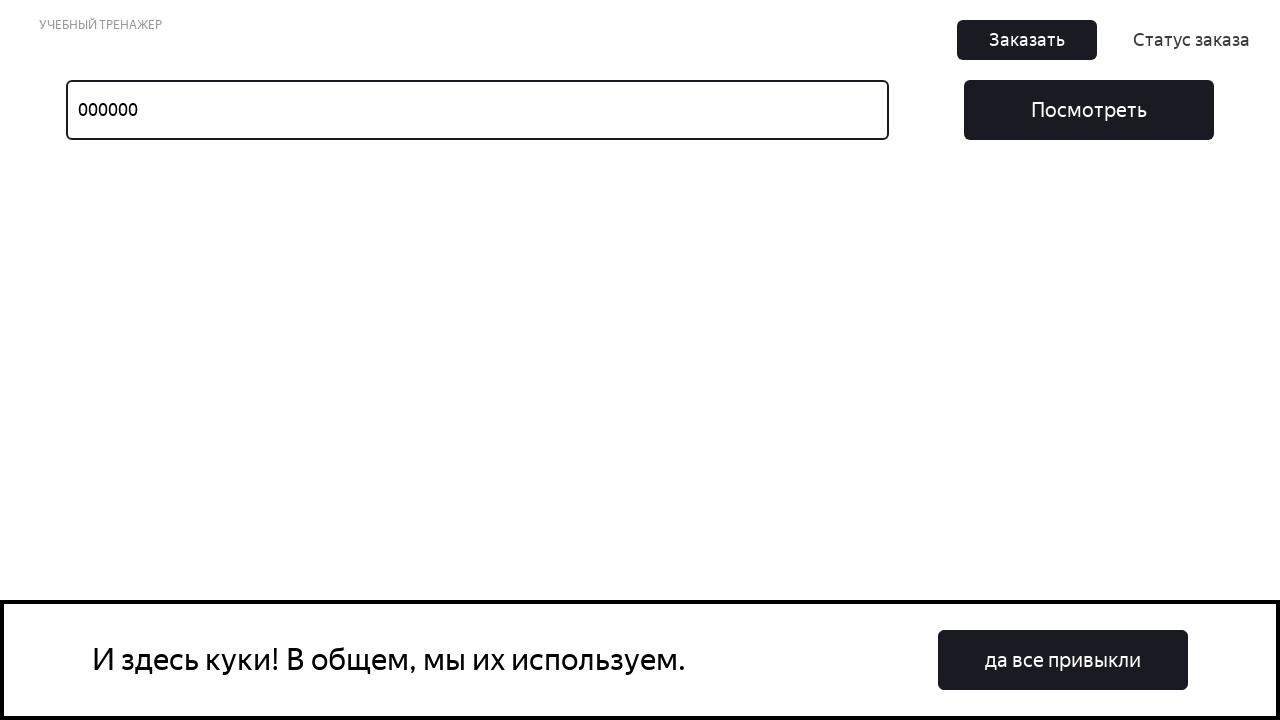

Verified not found message appeared
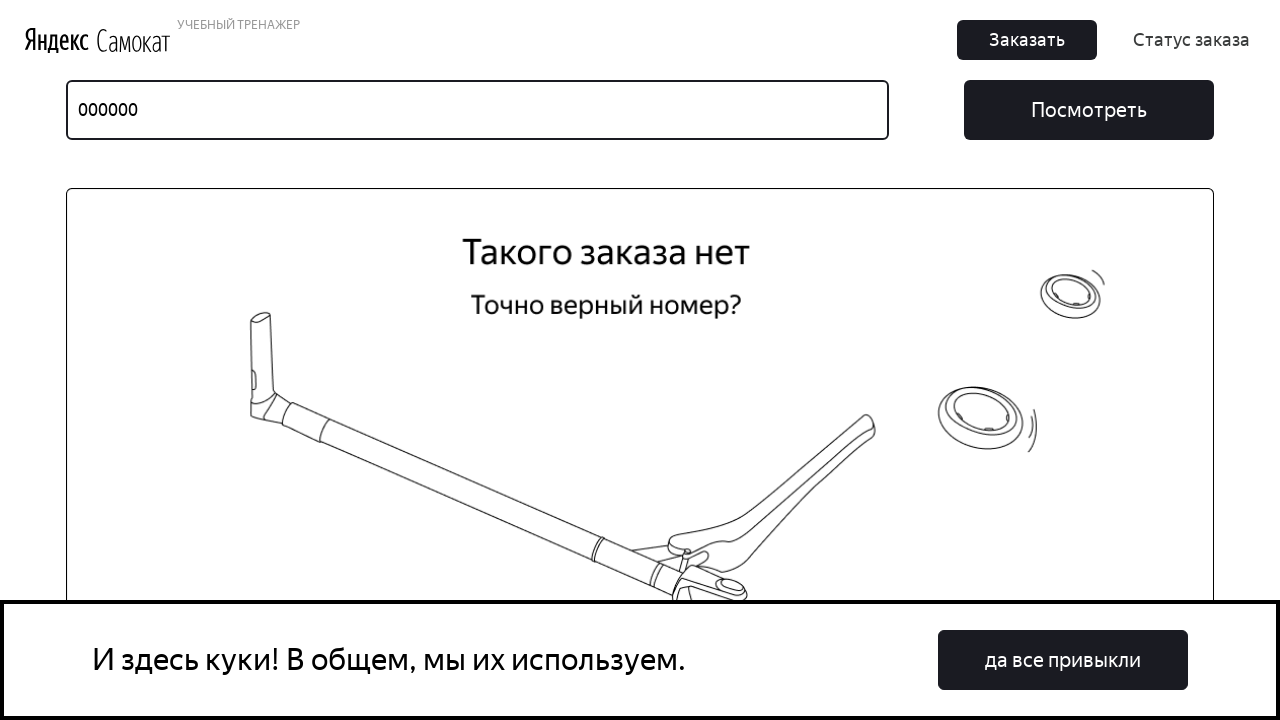

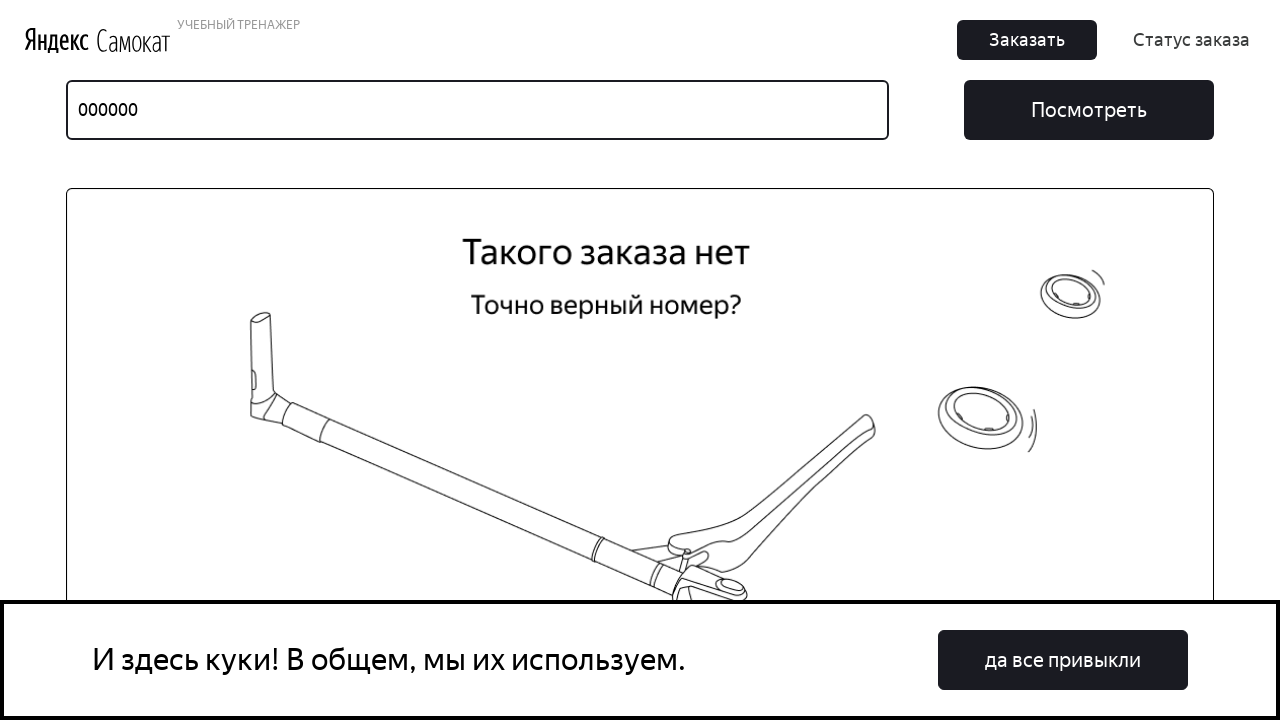